Tests mortgage calculator form by entering a loan amount and selecting a start month from dropdown

Starting URL: https://www.mortgagecalculator.org/

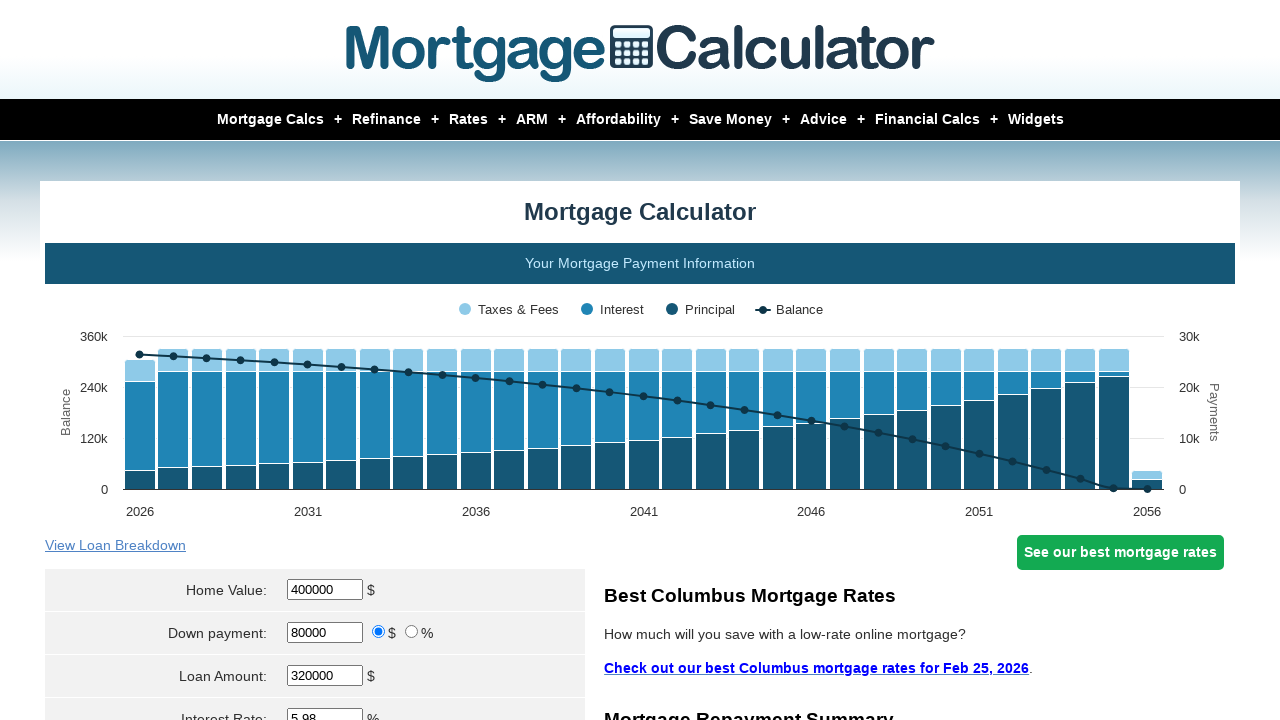

Scrolled down to view form elements
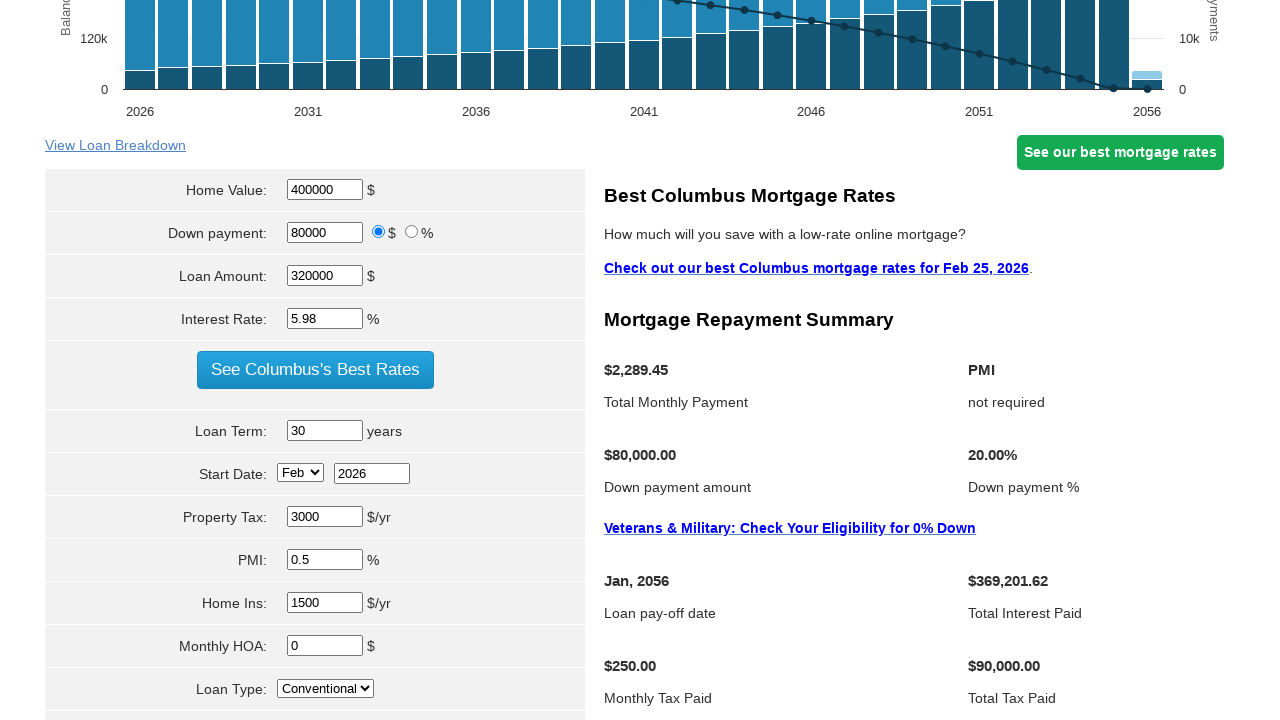

Located principal amount input field
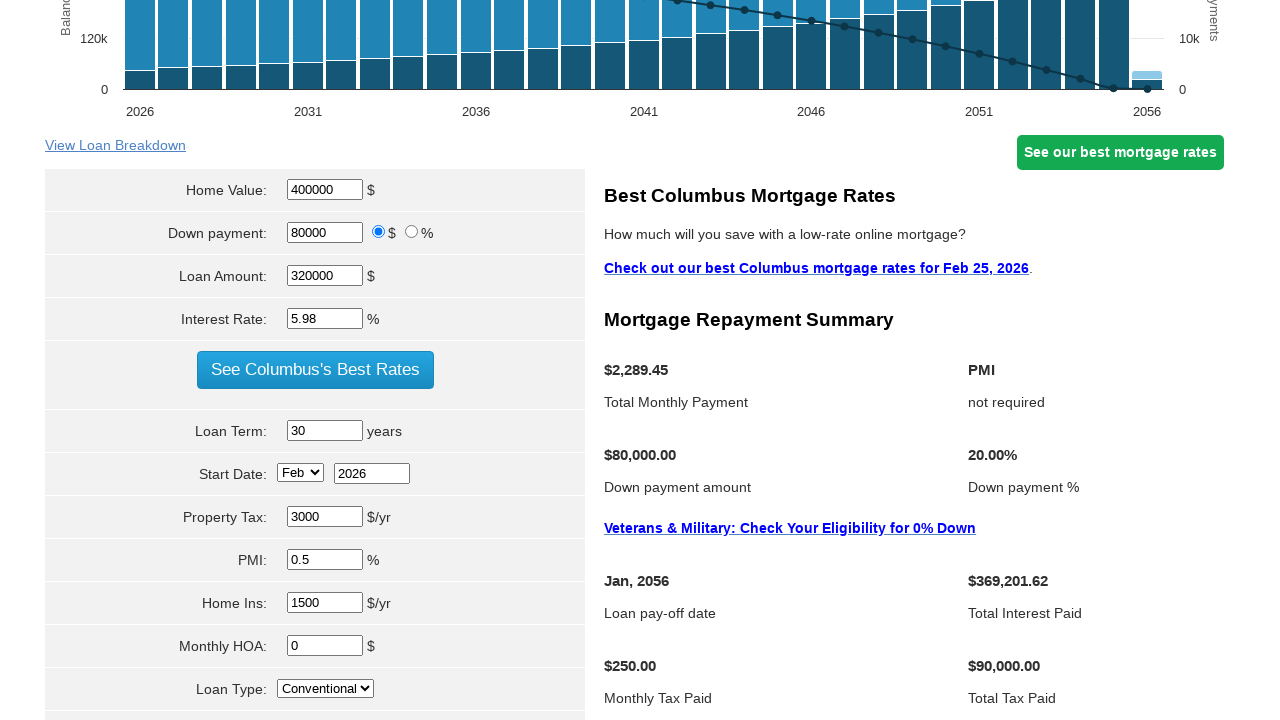

Cleared principal amount field on input[name='param[principal]']
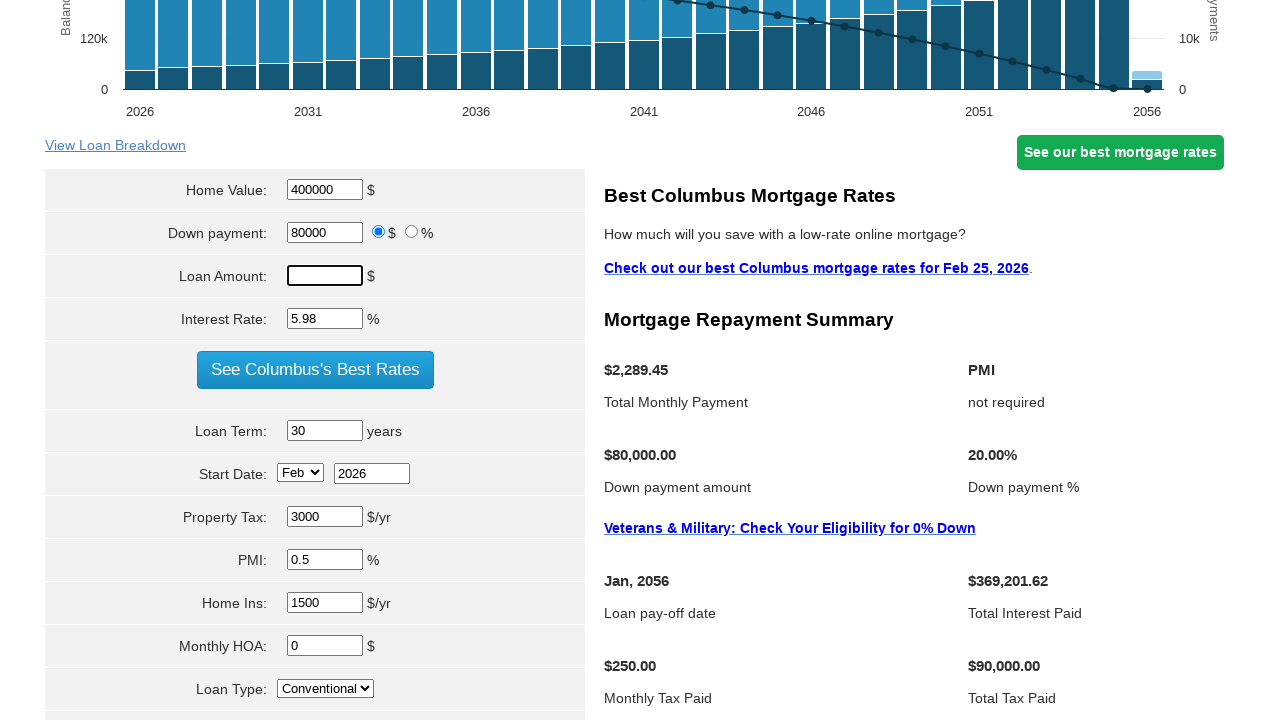

Entered loan amount of 300000 on input[name='param[principal]']
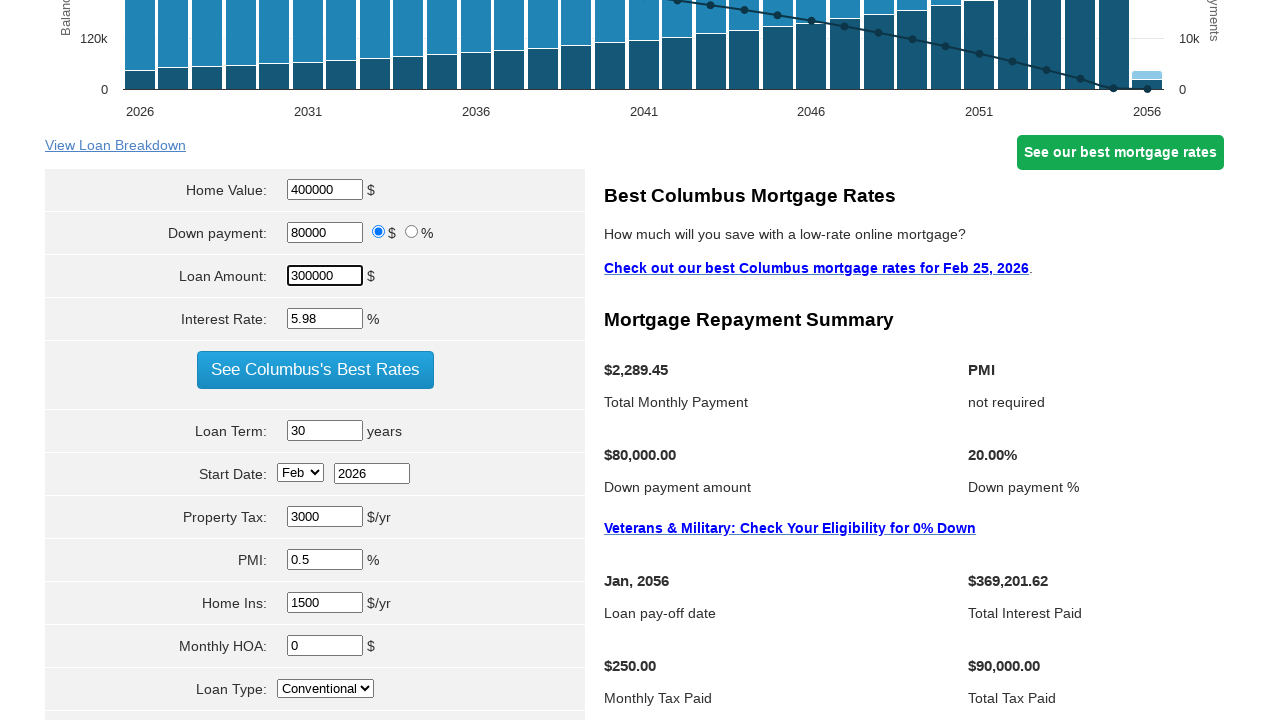

Selected May (value 5) from start month dropdown on select[name='param[start_month]']
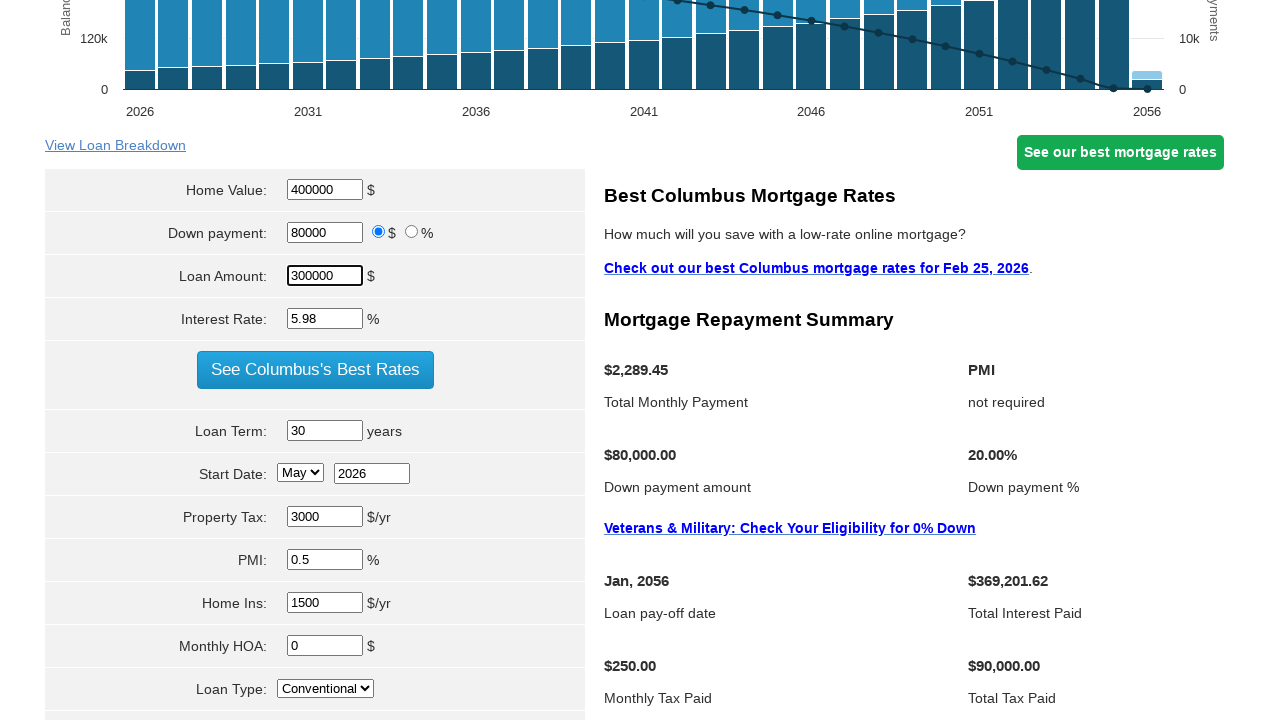

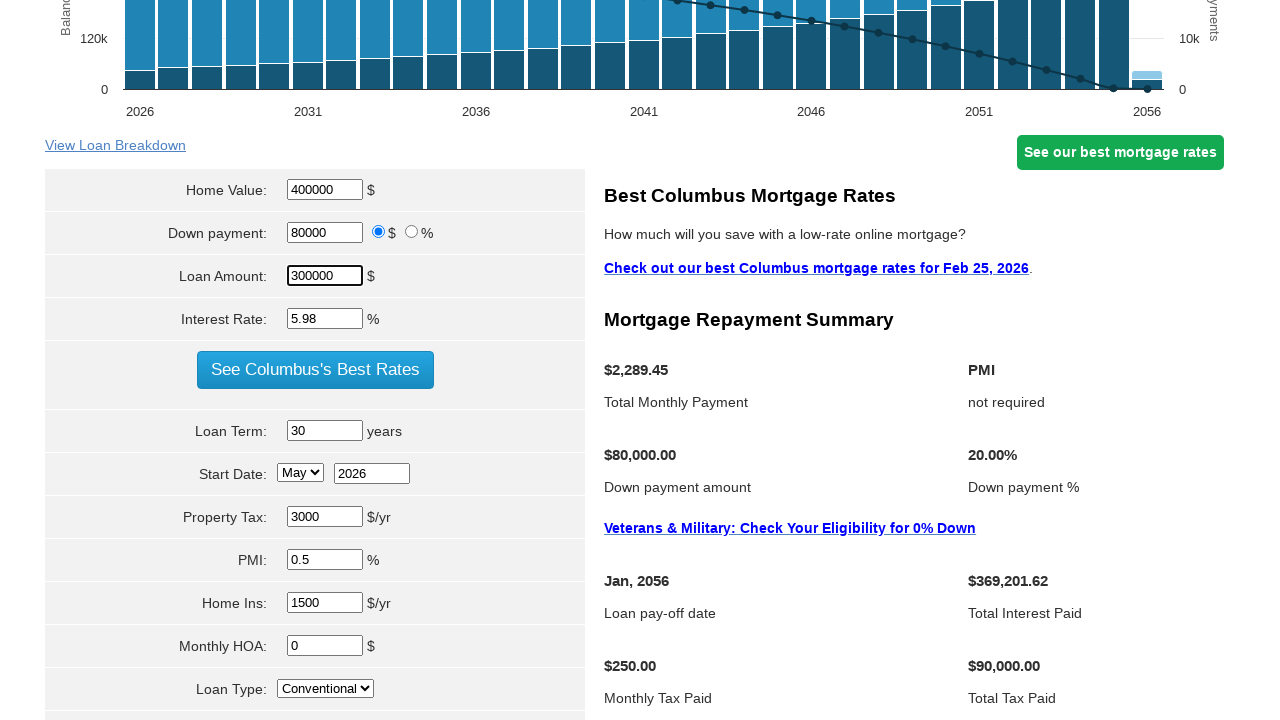